Tests browser window functionality by navigating to the browser windows demo page and clicking the button that opens a new tab.

Starting URL: https://demoqa.com/browser-windows

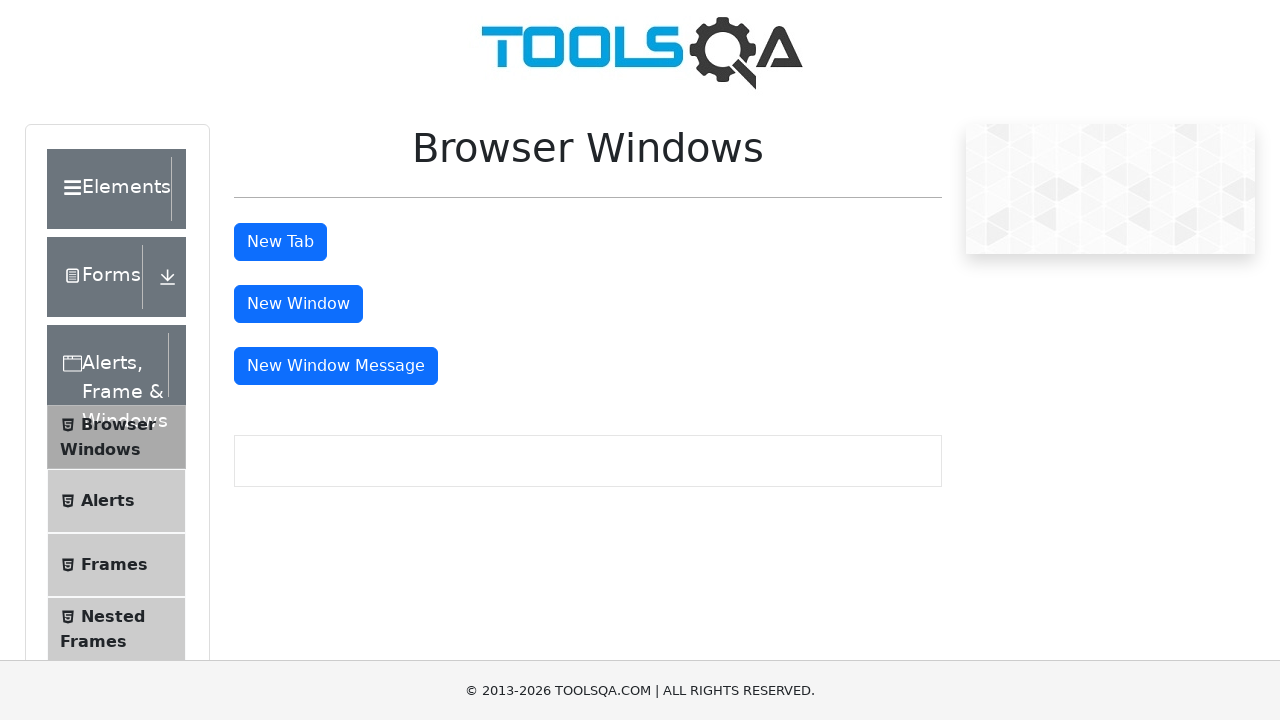

Clicked the button to open a new tab at (280, 242) on #tabButton
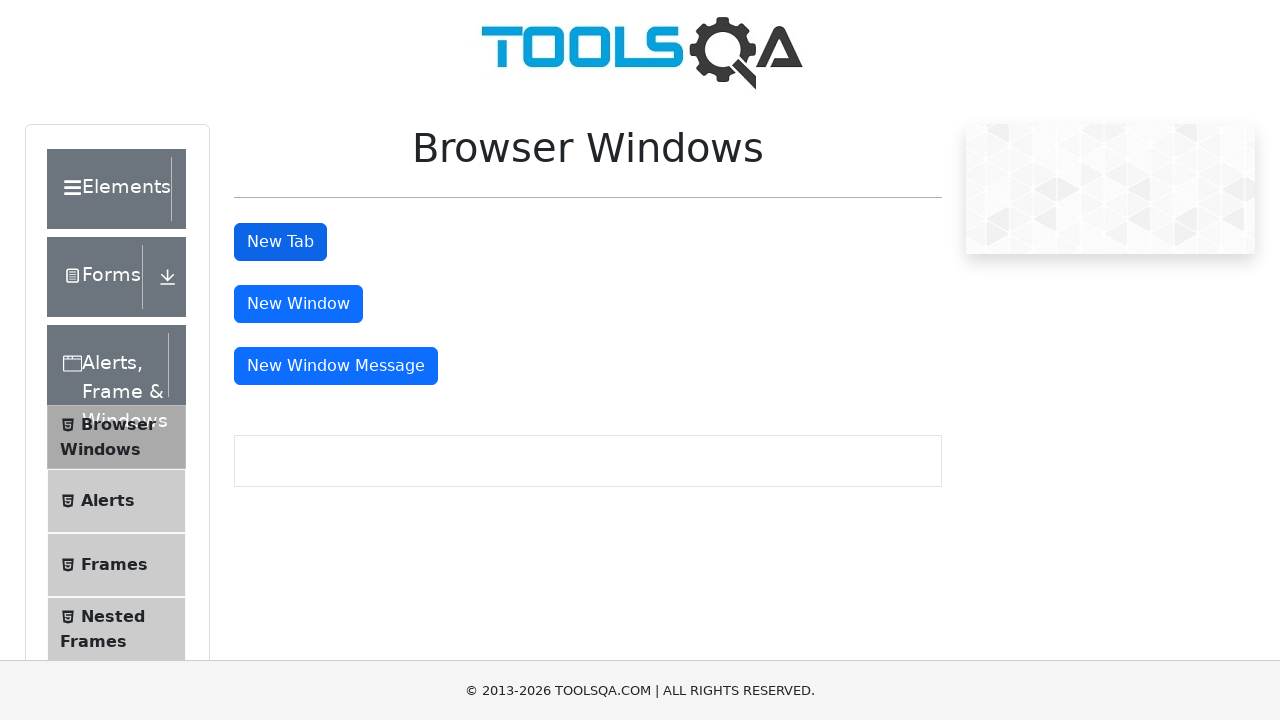

Waited for the new tab action to complete
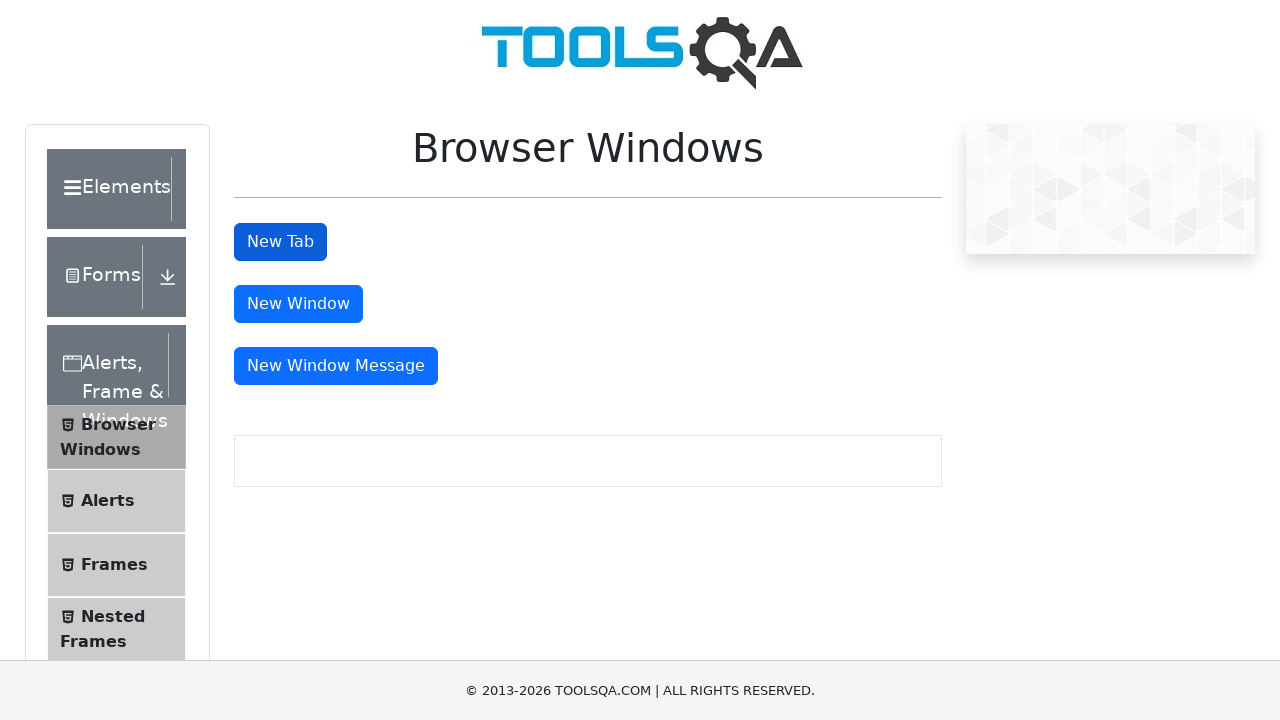

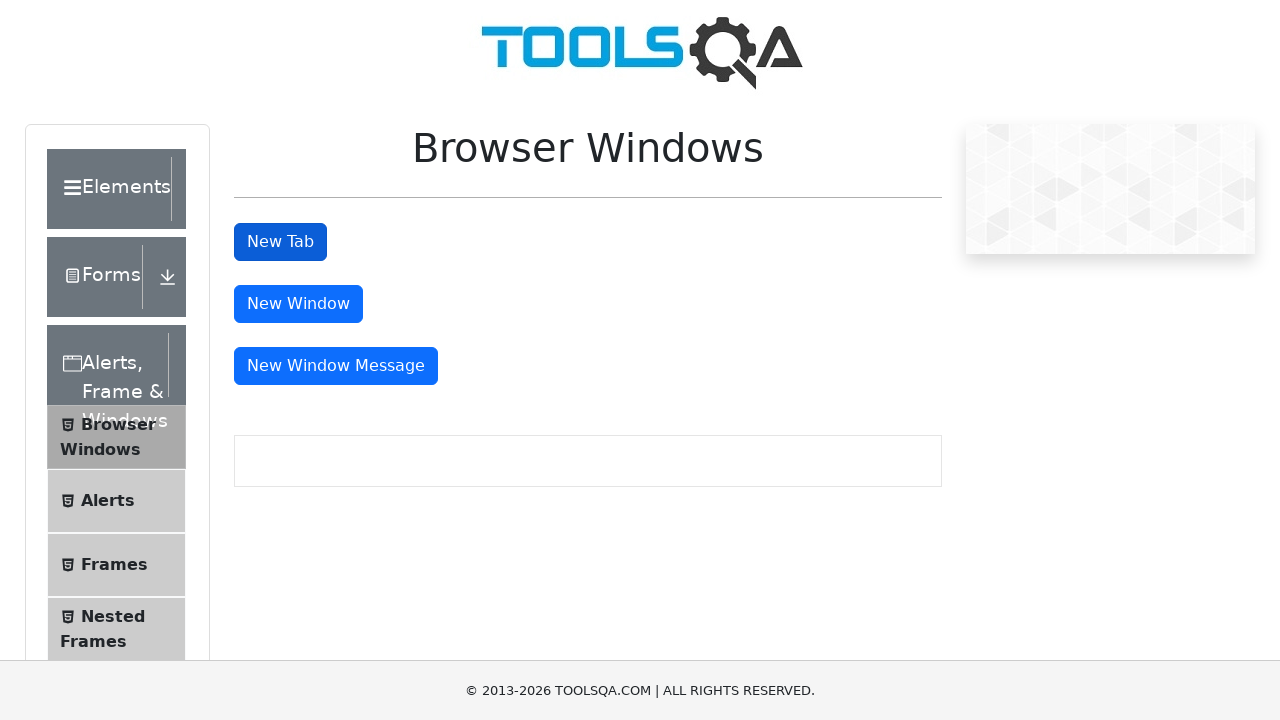